Tests a web form by filling a text field and submitting it, then verifying the success message appears

Starting URL: https://www.selenium.dev/selenium/web/web-form.html

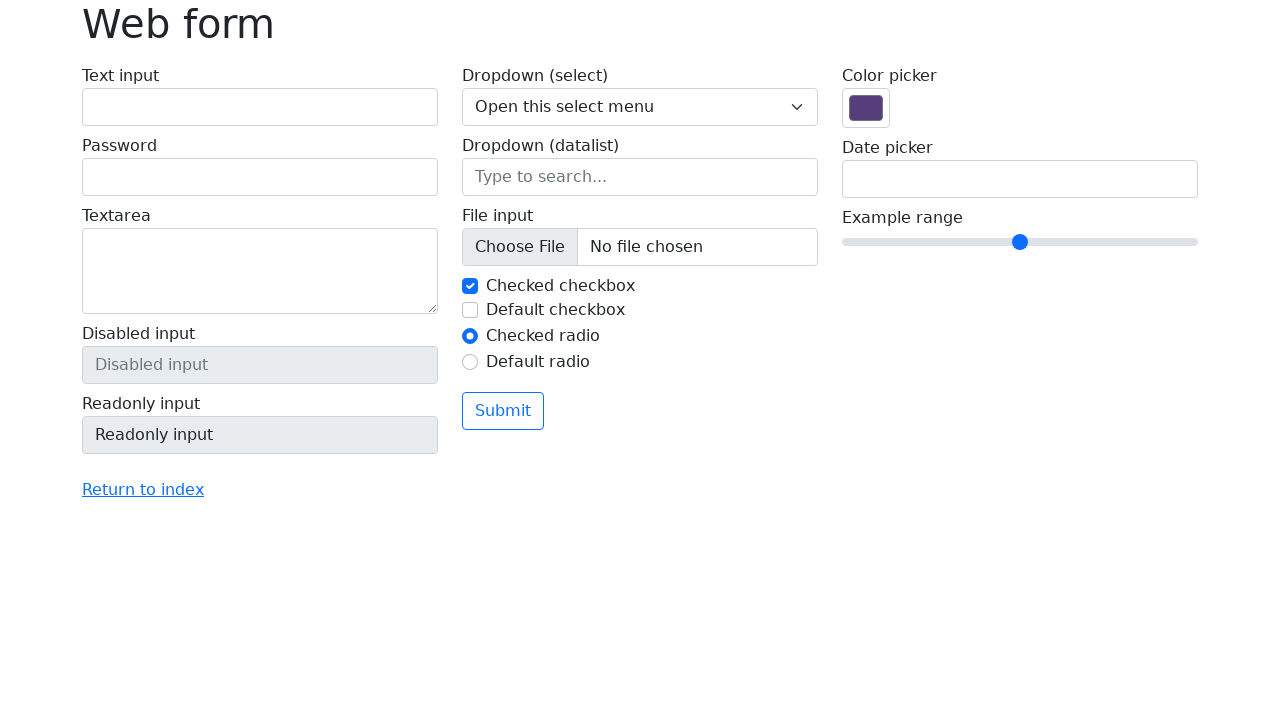

Filled text field with 'selenium' on input[name='my-text']
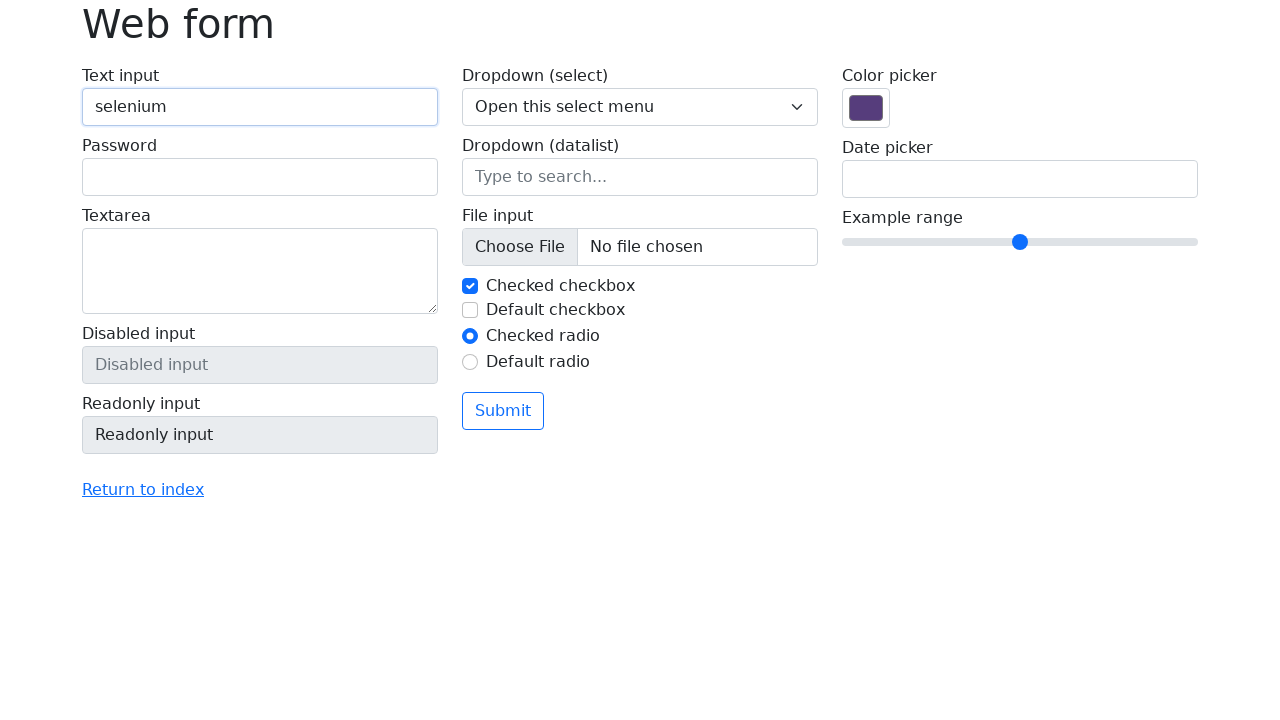

Clicked the submit button at (503, 411) on button
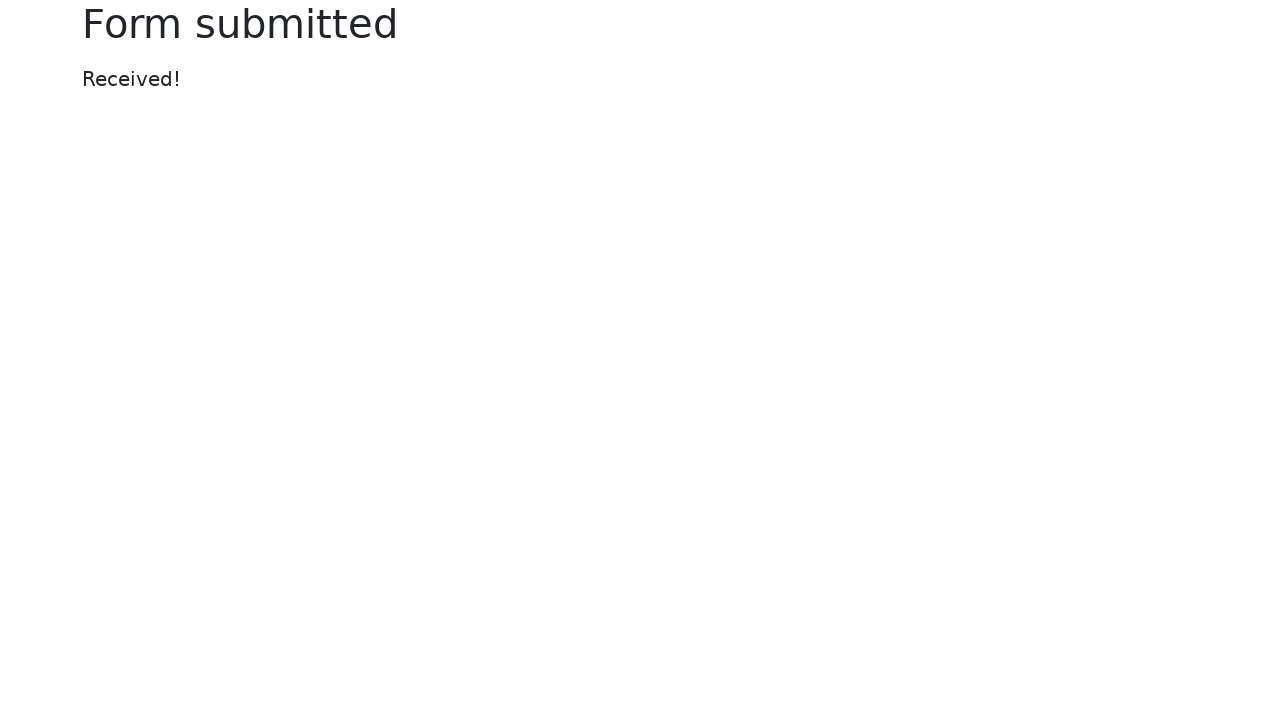

Success message element loaded
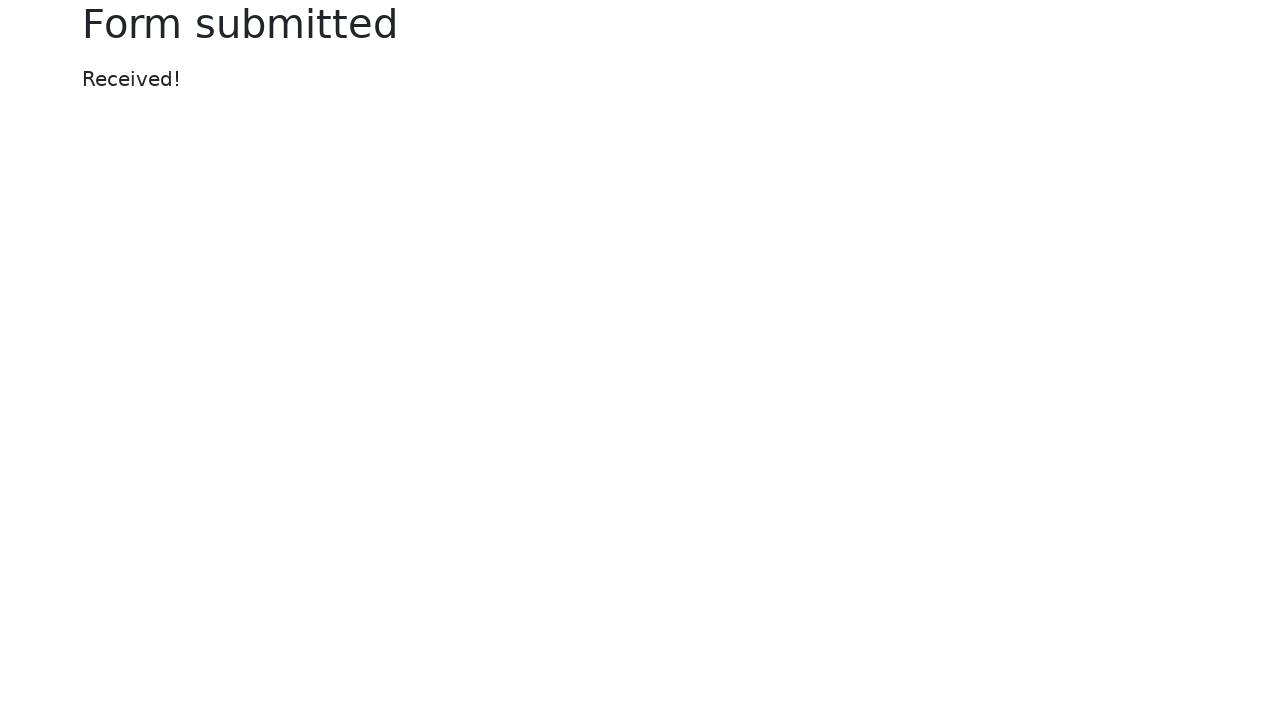

Verified success message displays 'Received!'
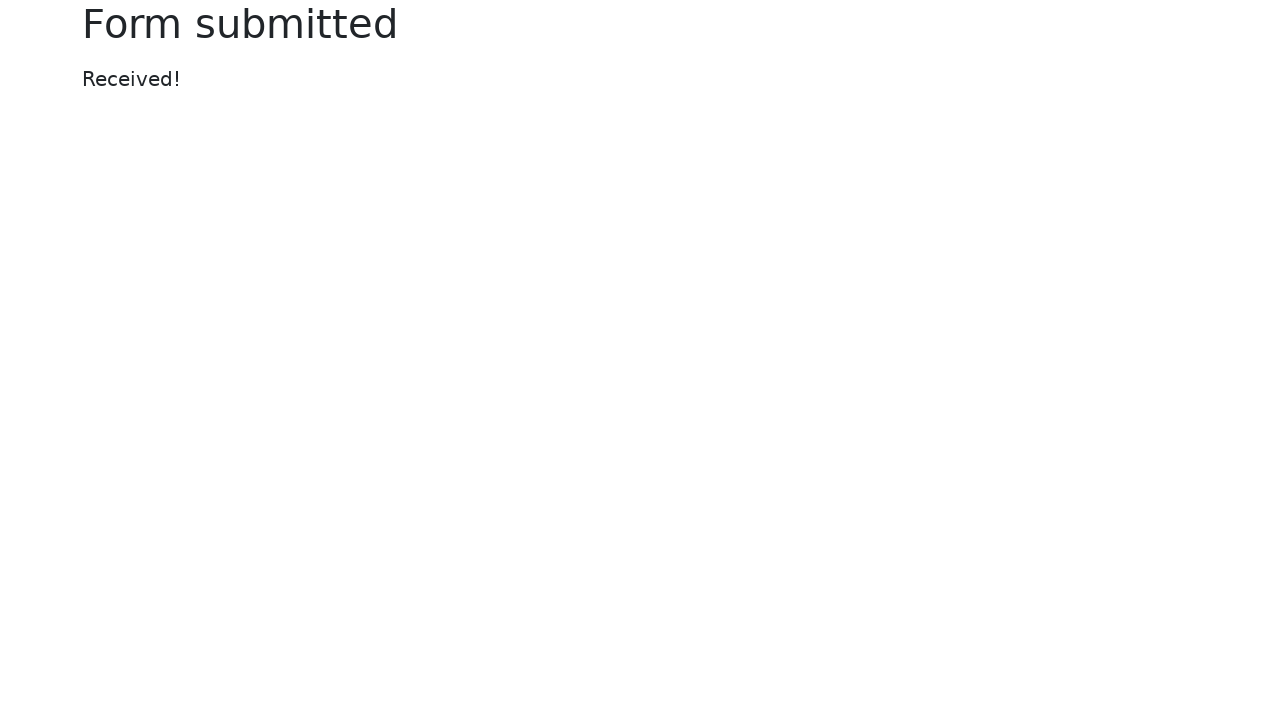

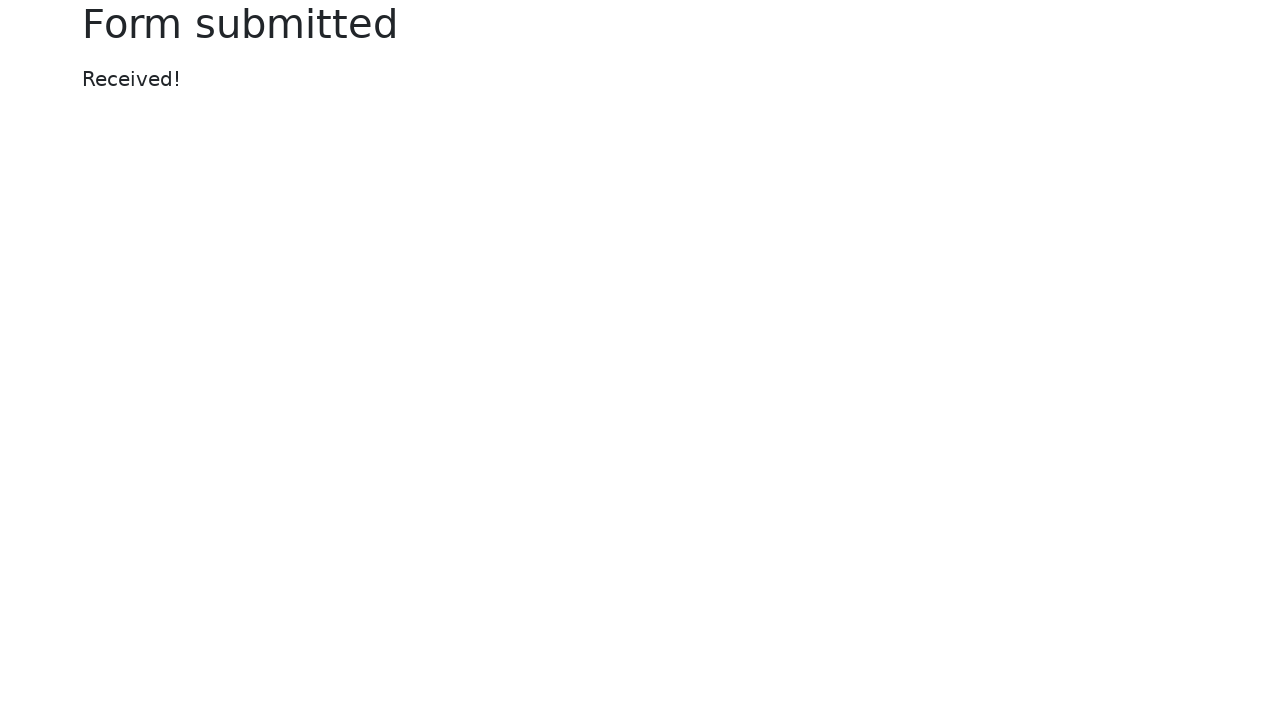